Tests JavaScript prompt alert functionality by clicking a button to trigger a prompt, entering text into it, accepting the alert, and verifying the result is displayed.

Starting URL: https://the-internet.herokuapp.com/javascript_alerts

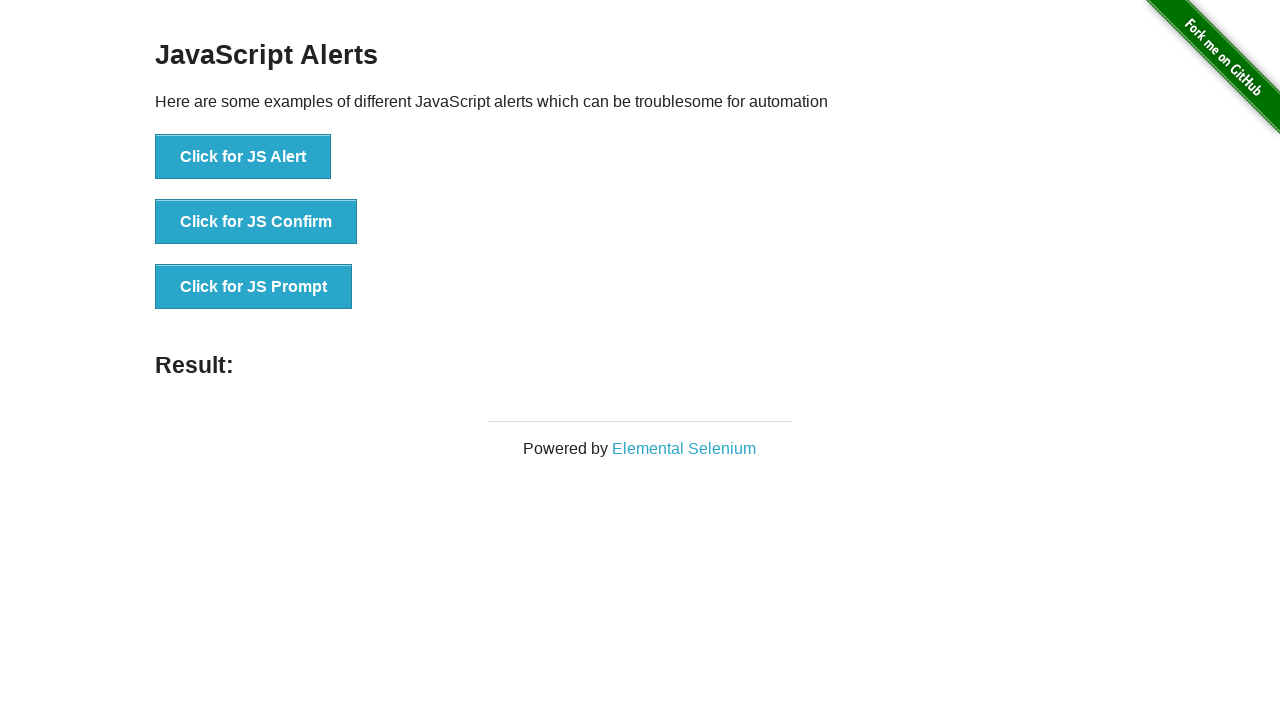

Clicked 'Click for JS Prompt' button to trigger prompt dialog at (254, 287) on xpath=//button[text()='Click for JS Prompt']
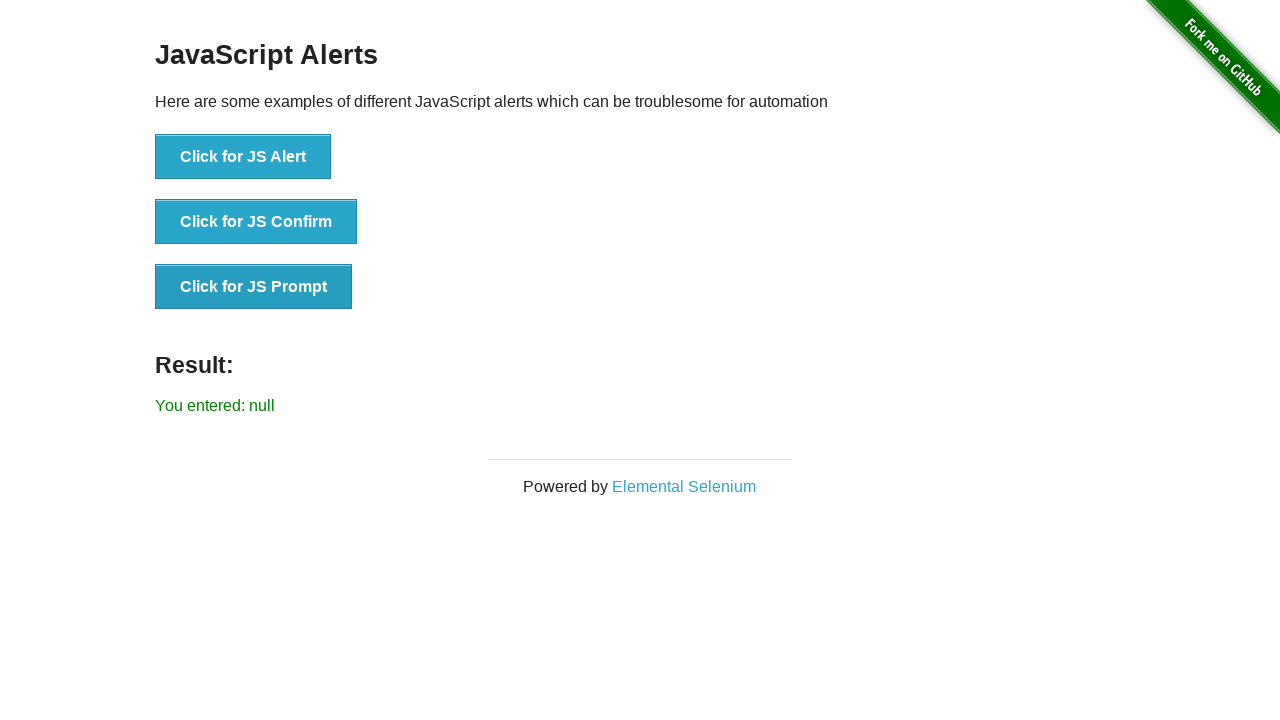

Set up dialog event listener to accept prompt with text 'Selenium Test'
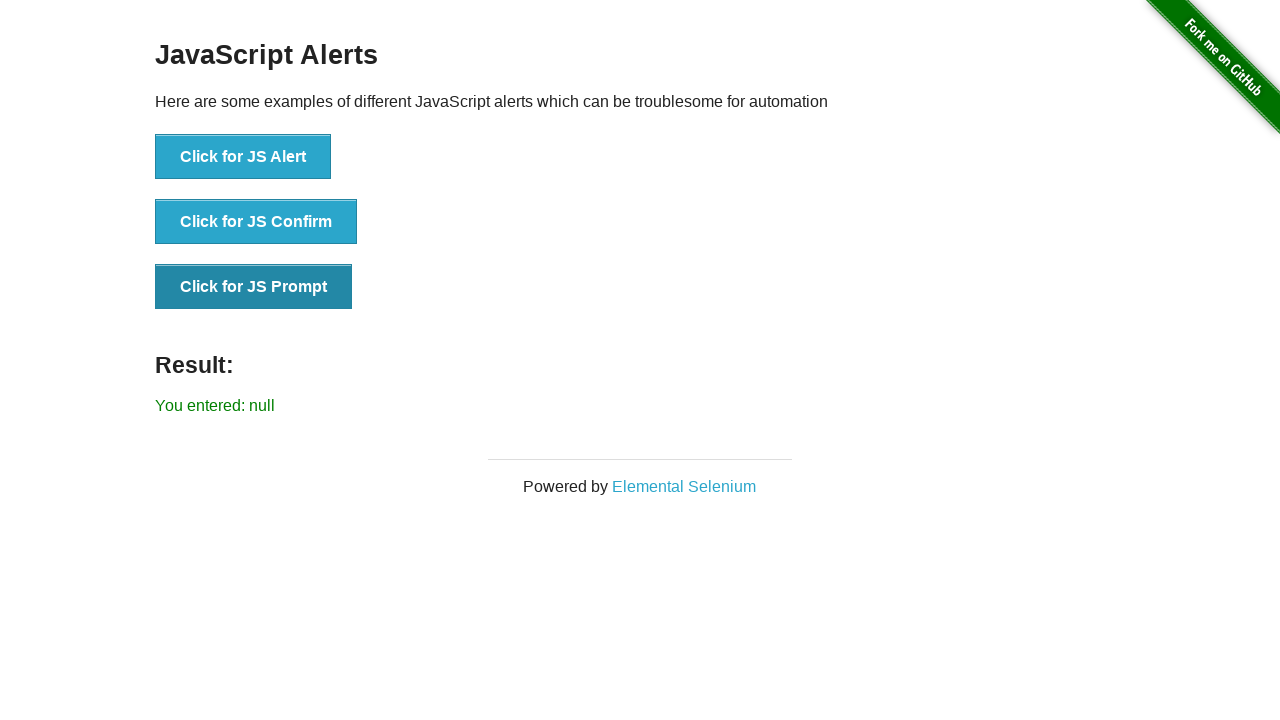

Clicked 'Click for JS Prompt' button again to trigger prompt with handler active at (254, 287) on xpath=//button[text()='Click for JS Prompt']
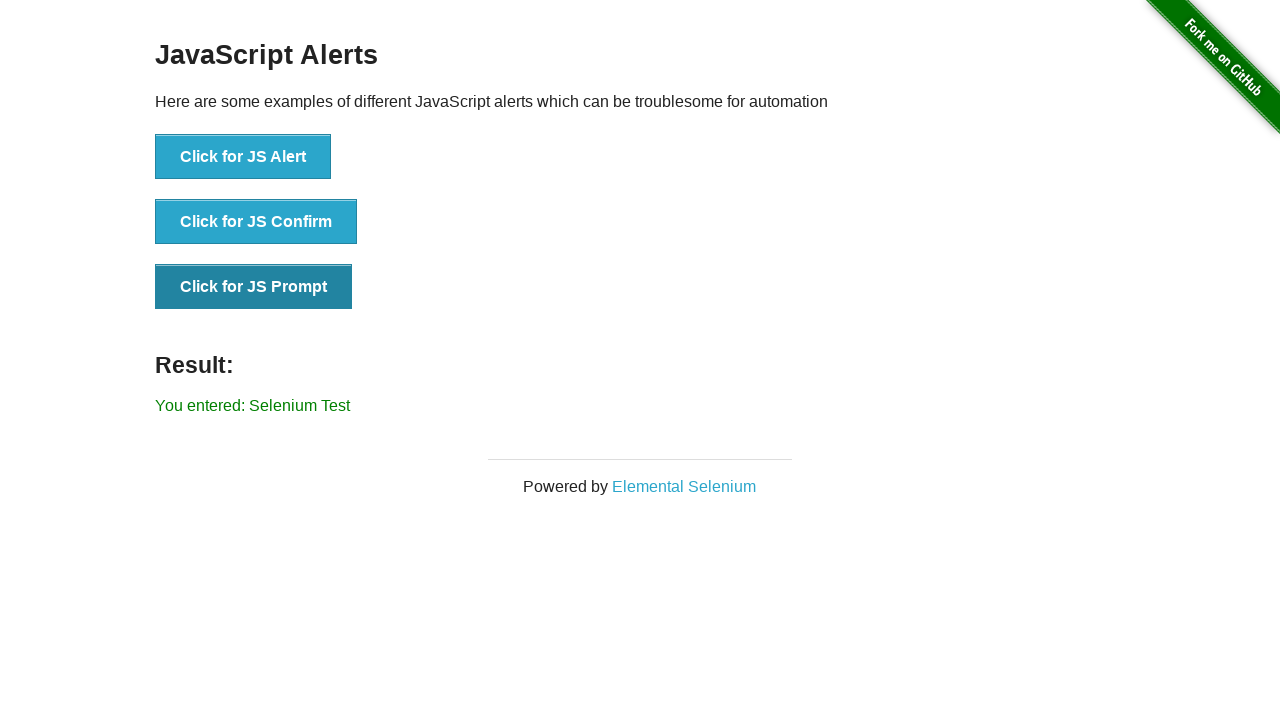

Result element loaded and became visible
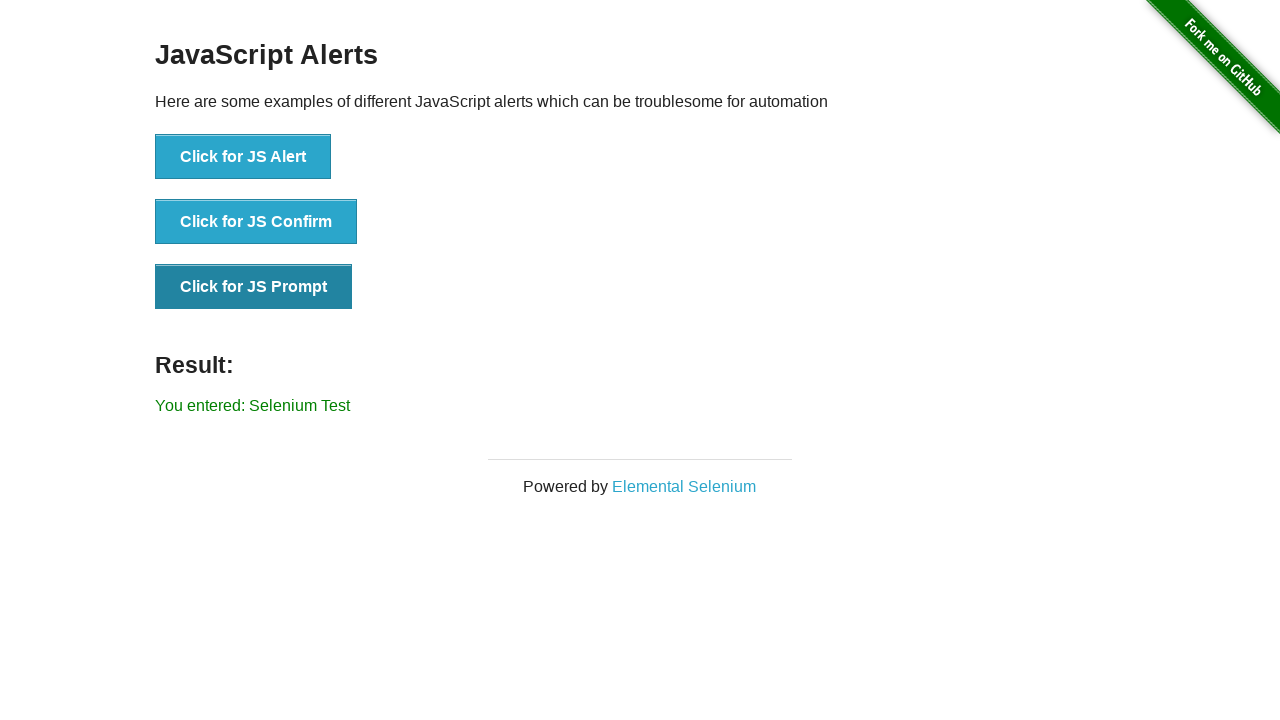

Located result element for verification
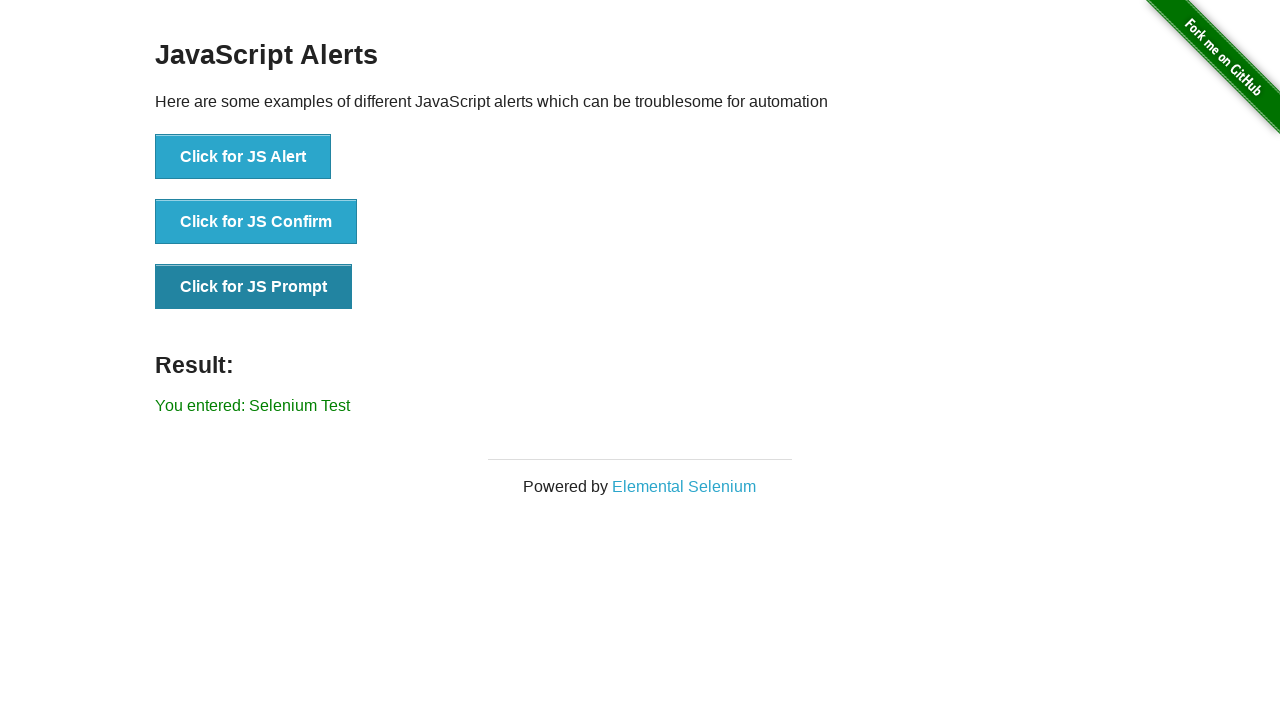

Verified result element contains entered text 'Selenium Test'
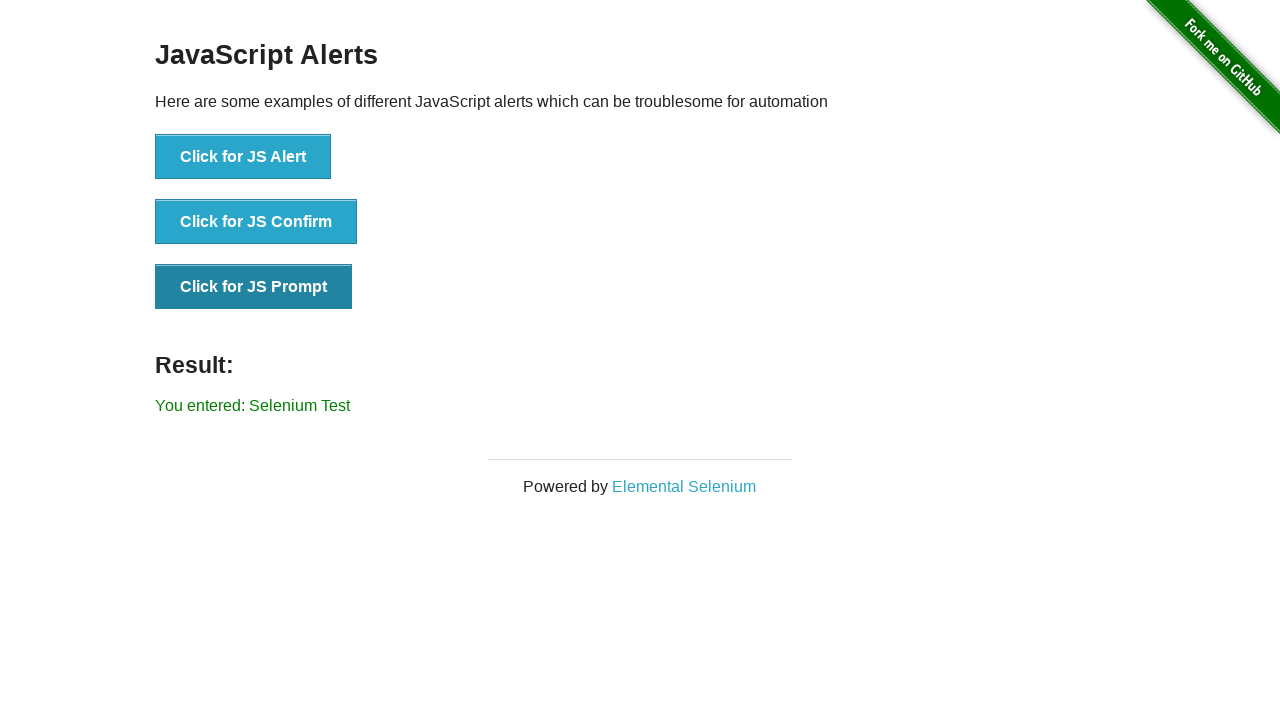

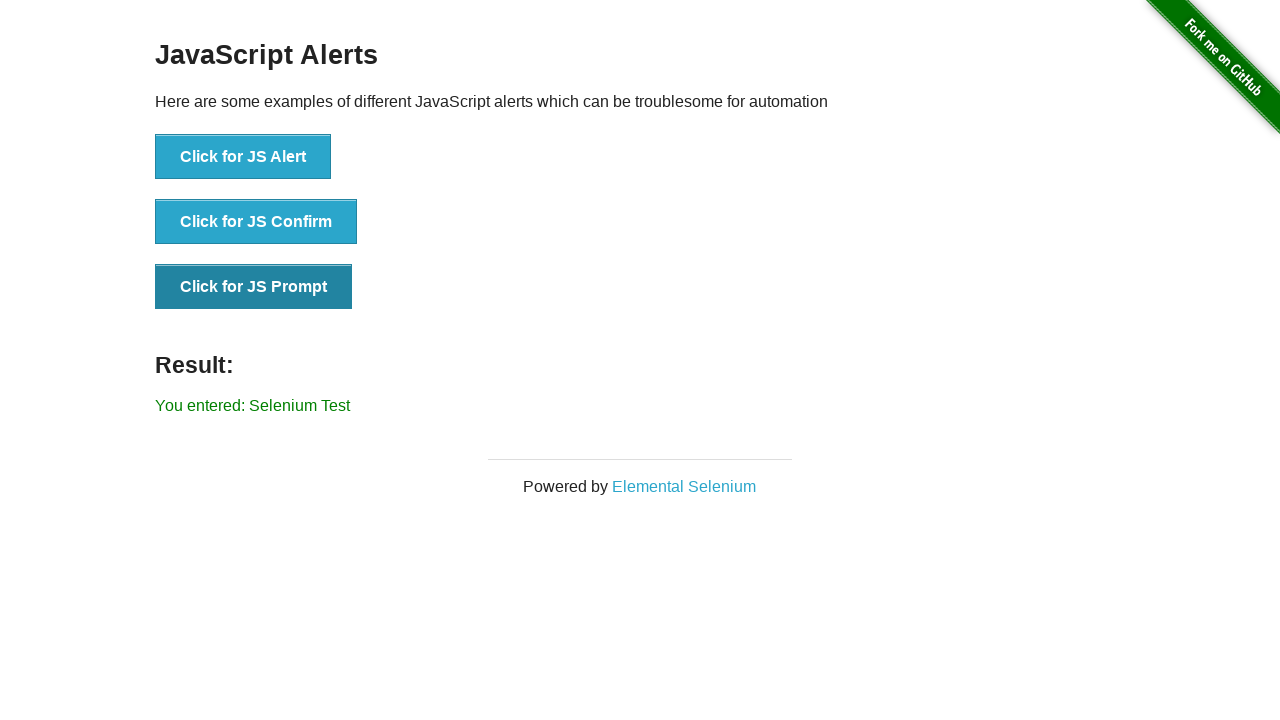